Tests that the video search page loads correctly and doesn't show a 404 error

Starting URL: https://egundem.com/search/video

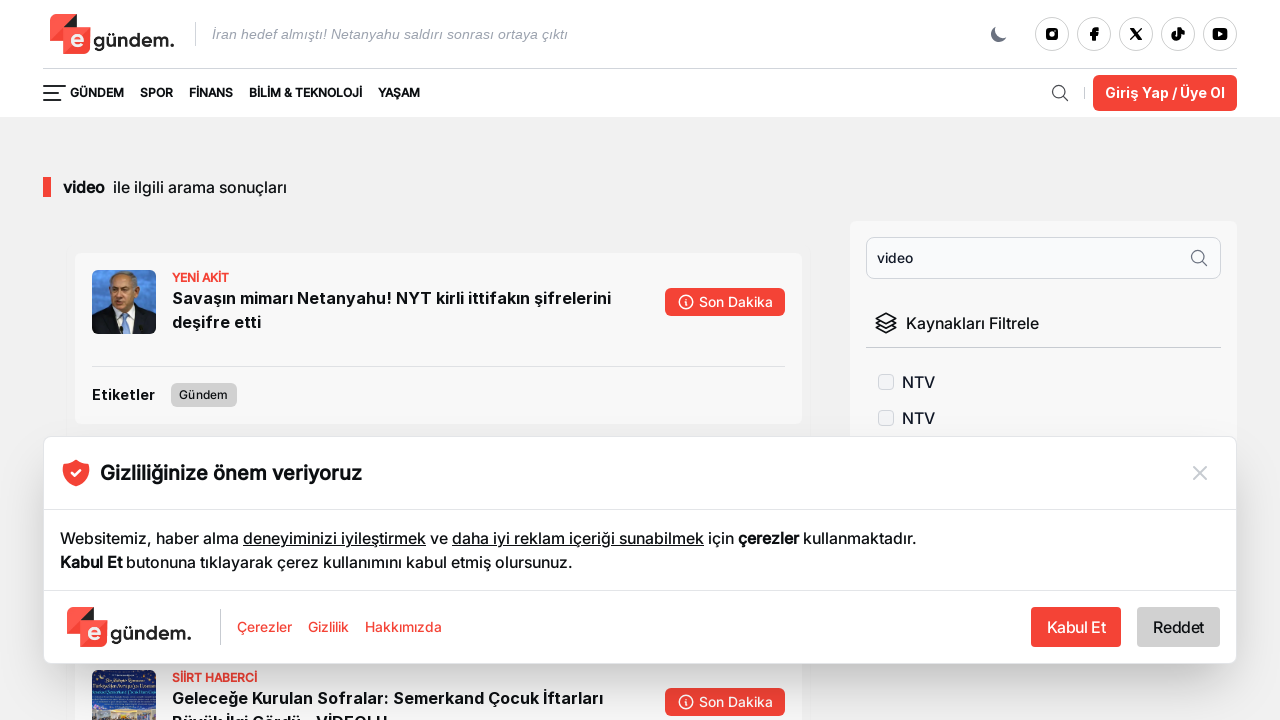

Video search page URL loaded successfully
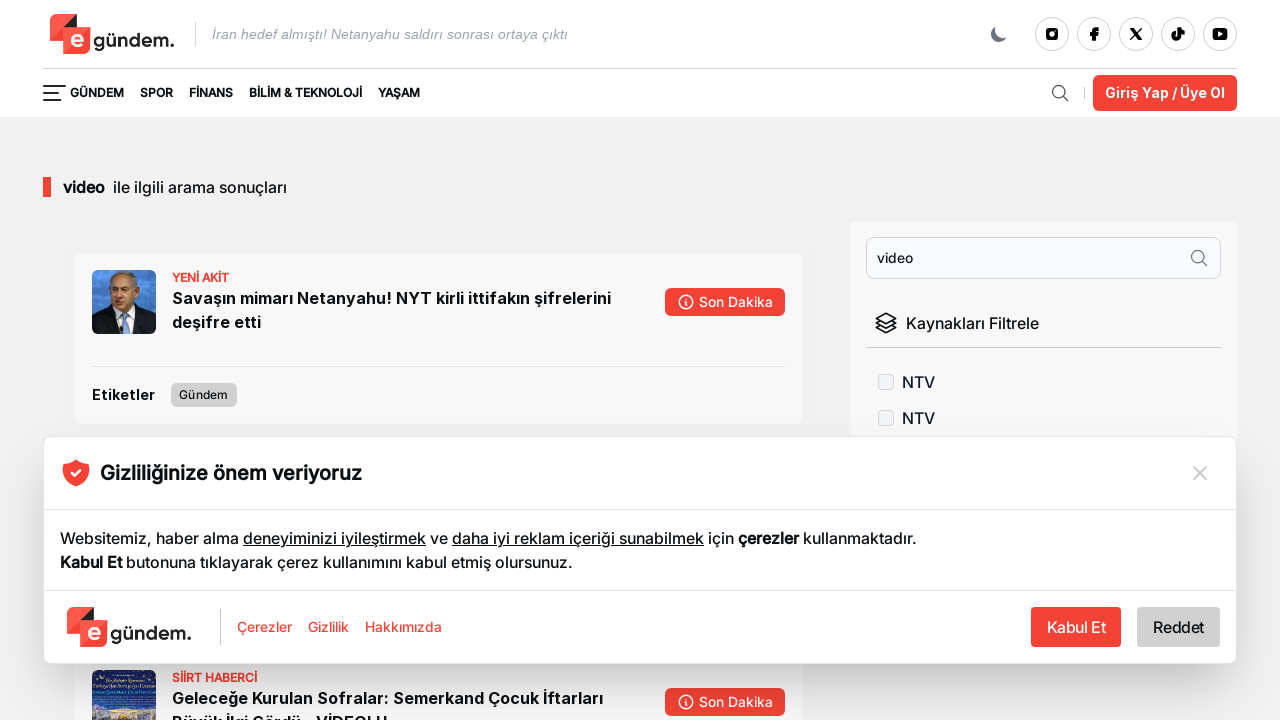

Located header elements on the page
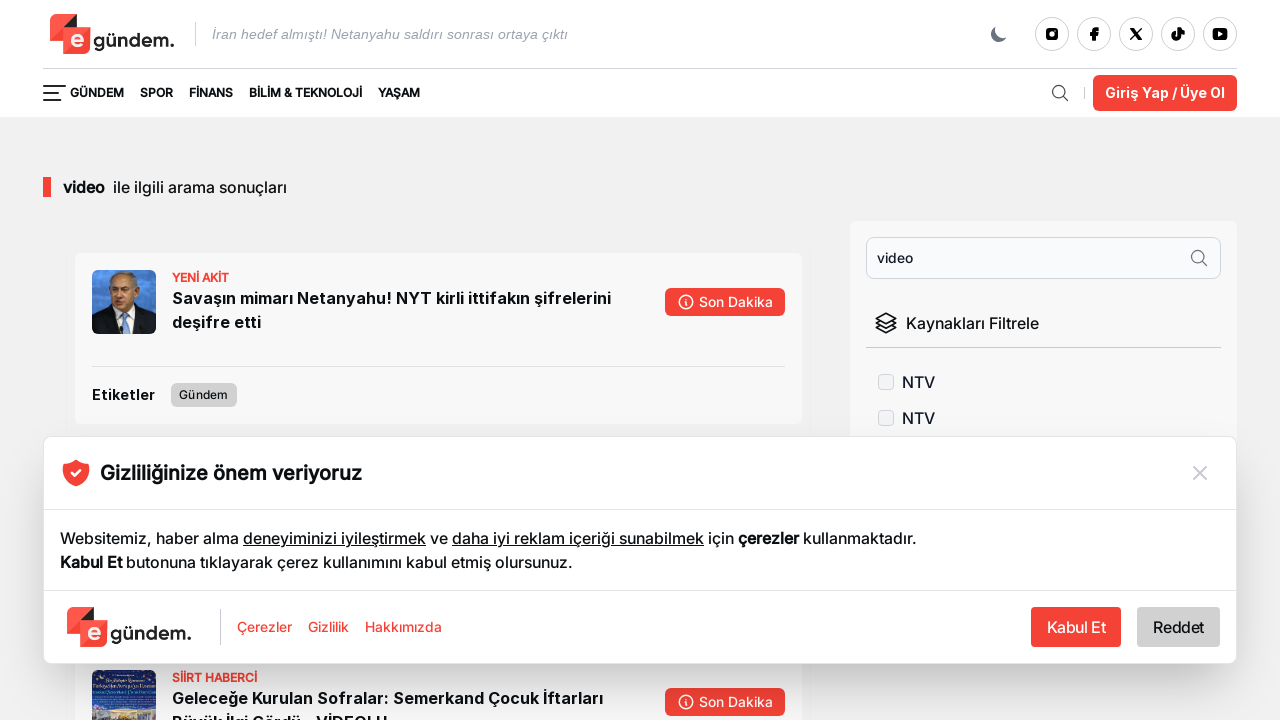

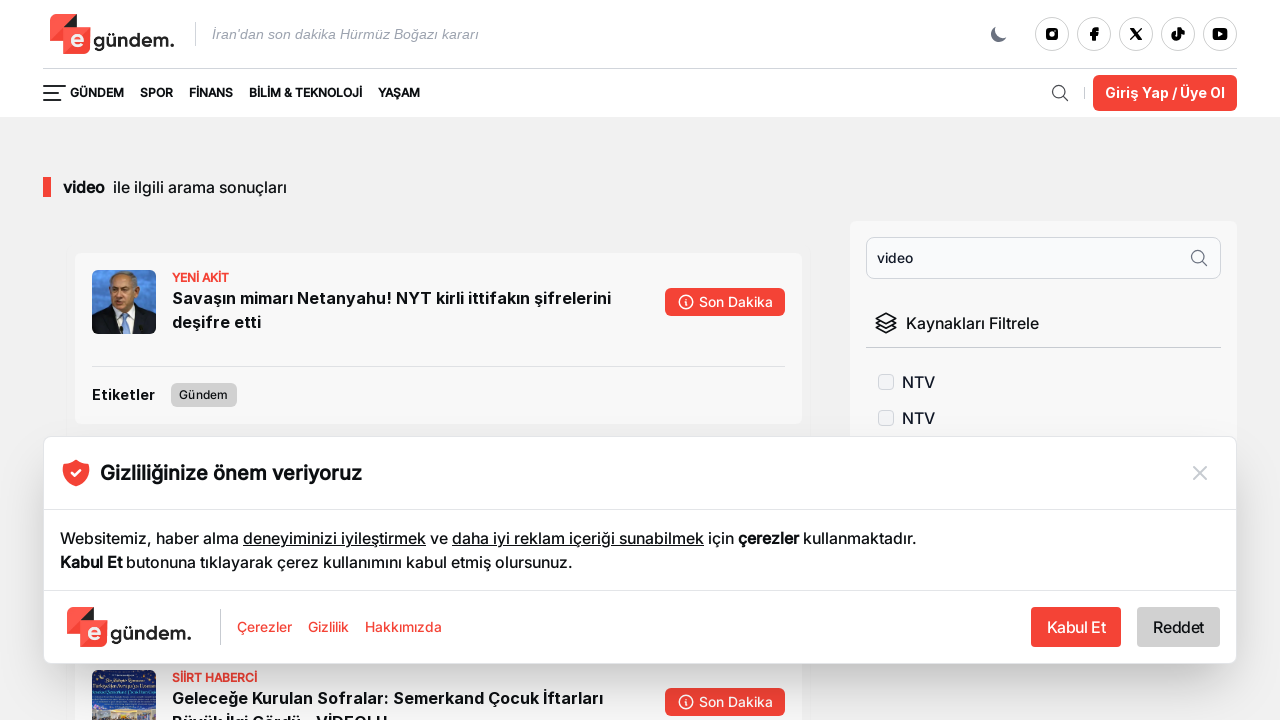